Tests the clear button functionality by filling in all fields, performing a conversion, then clicking clear and verifying all fields are reset

Starting URL: https://omardev3.github.io/excurrencies/currency%20exchange.html

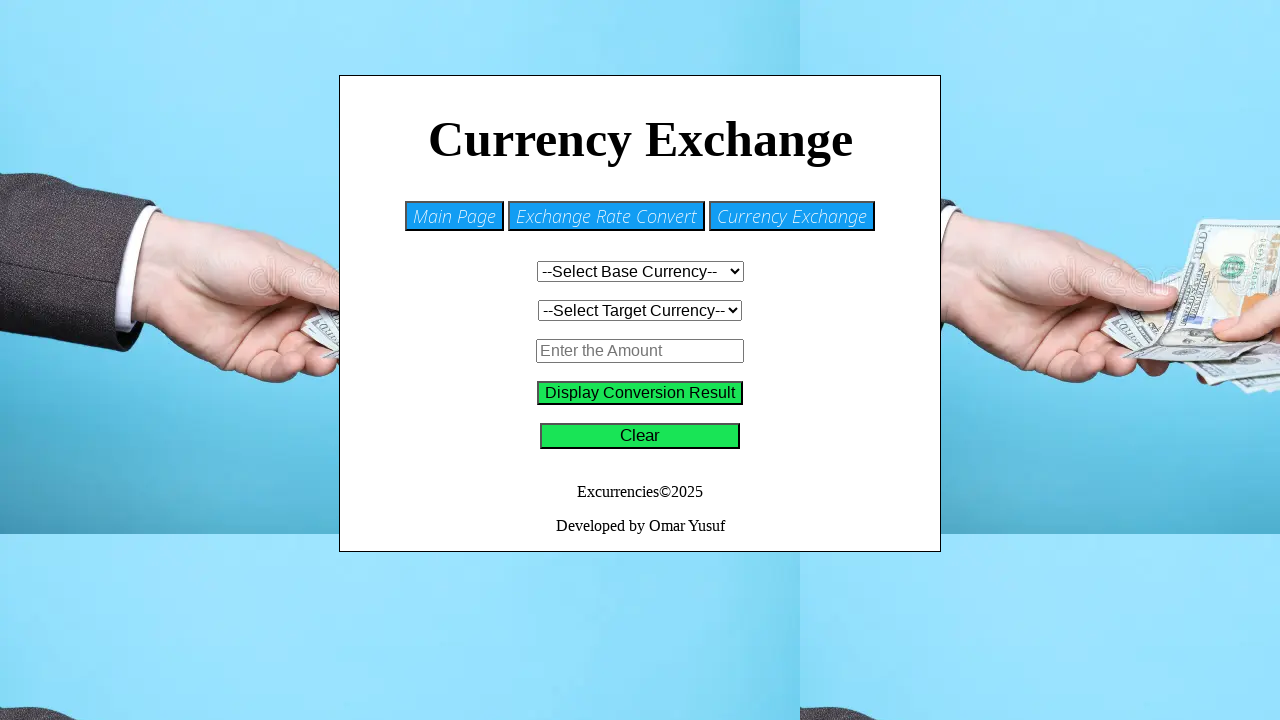

Selected BHD as base currency on #base-currency2
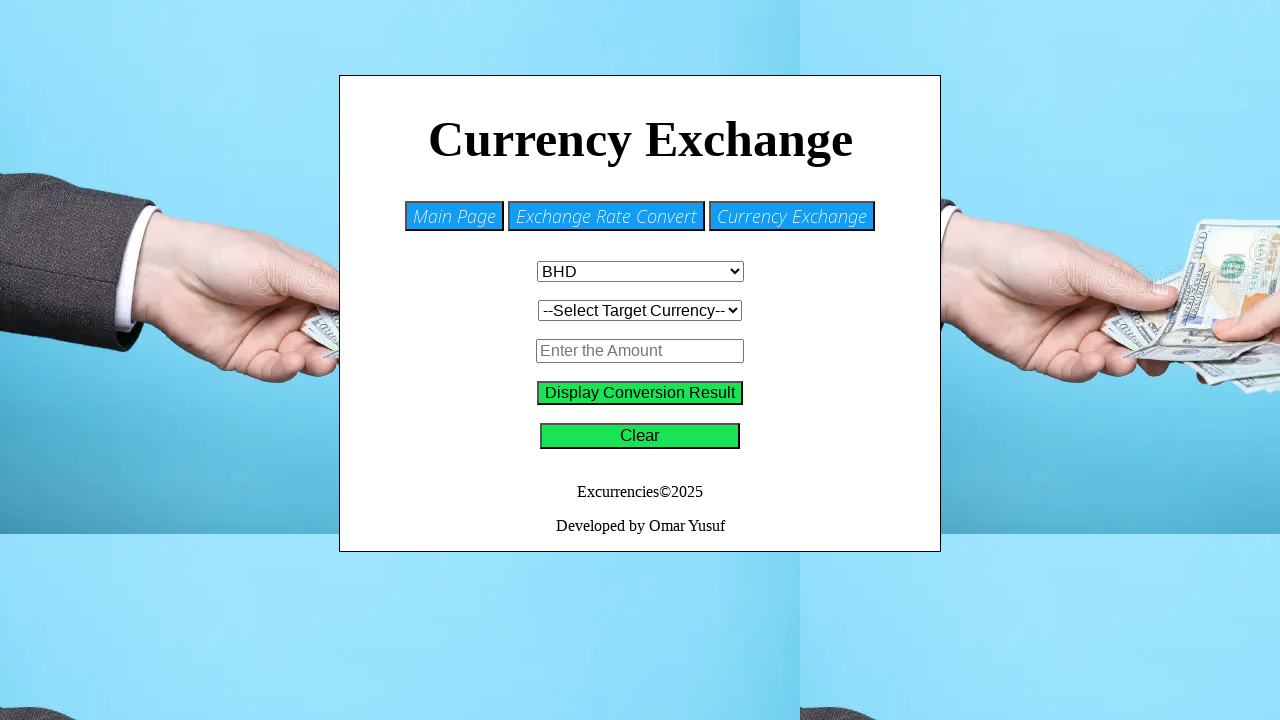

Selected SAR as target currency on #target-currency2
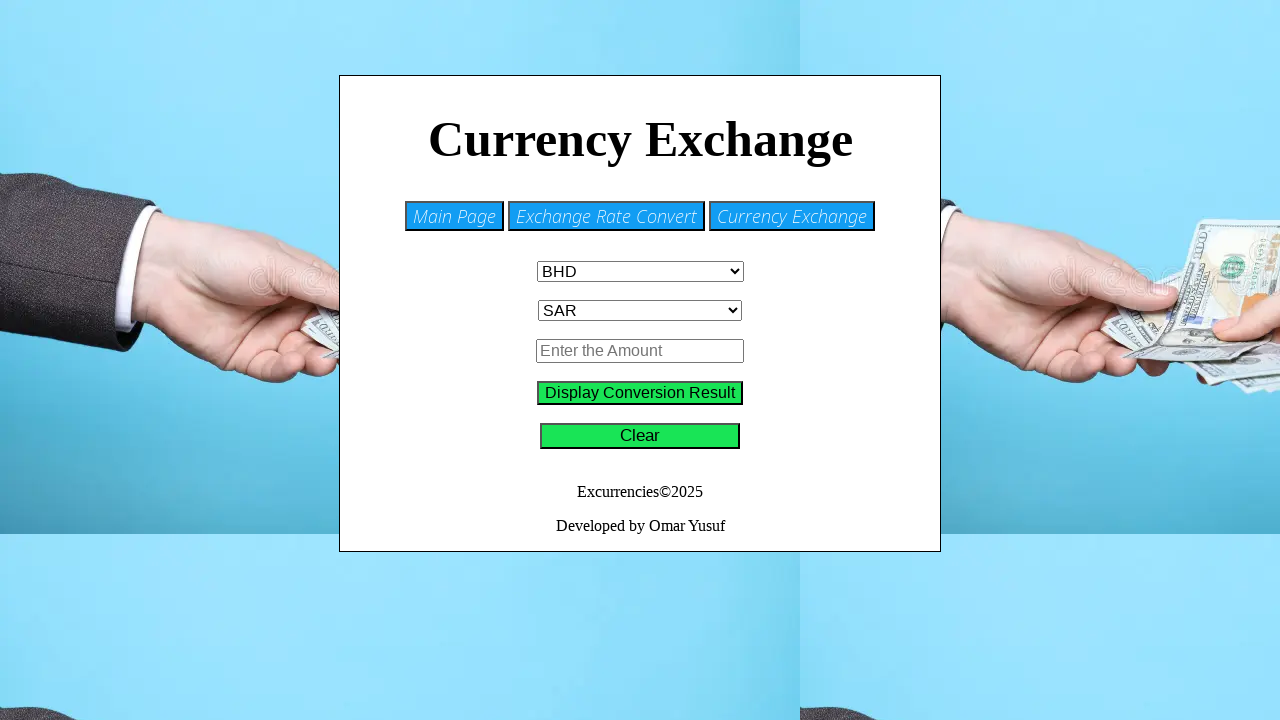

Entered amount value of 100 on #amount
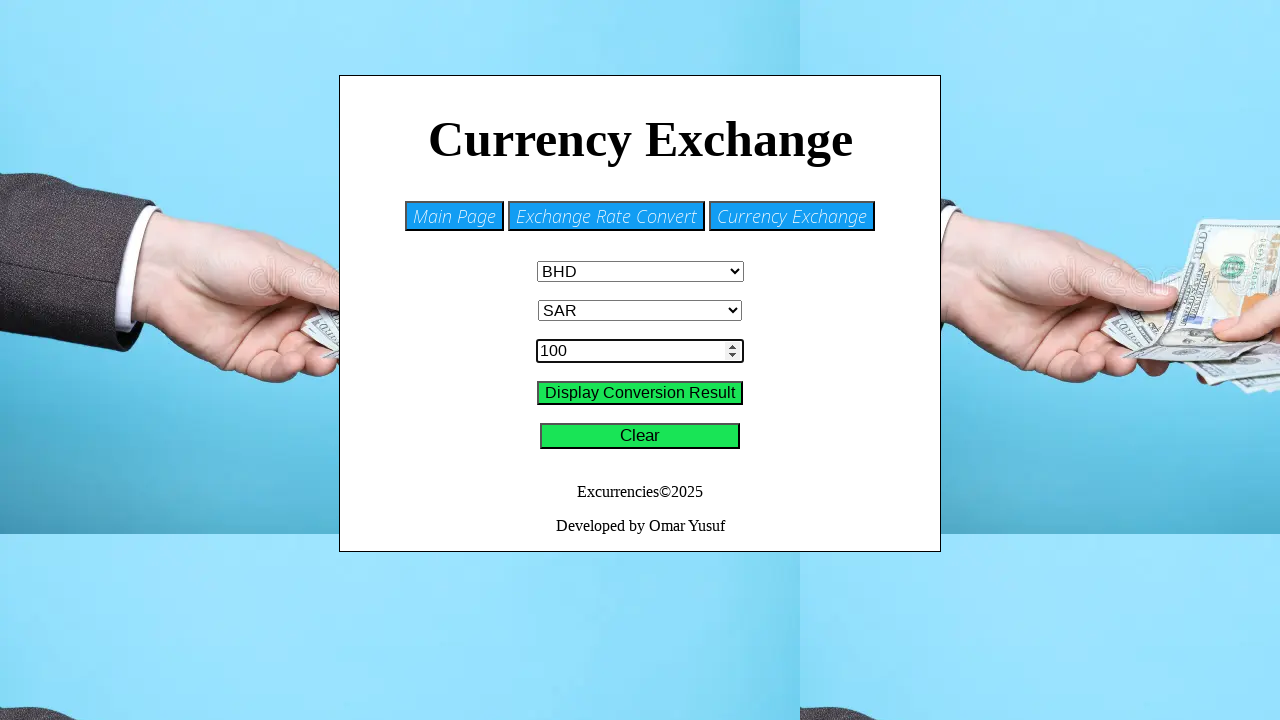

Clicked convert button to perform currency conversion at (640, 393) on #convert-button2
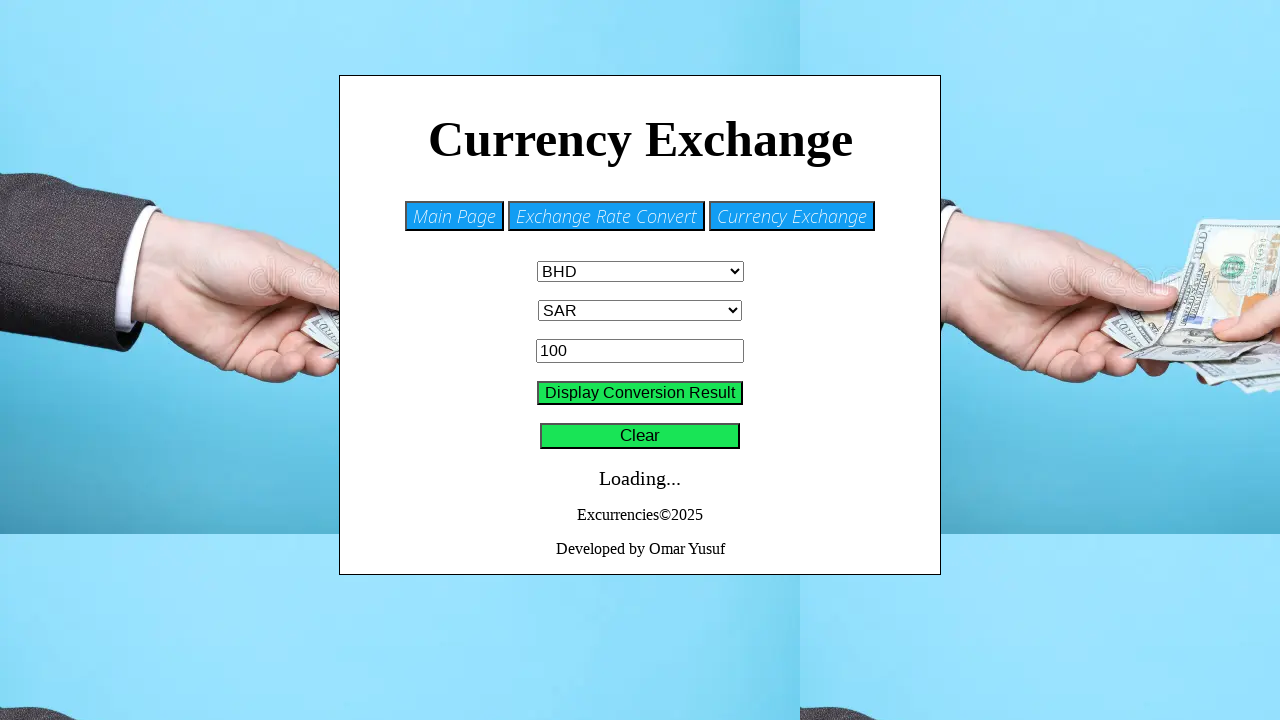

Clicked clear button to reset all fields at (640, 436) on xpath=/html/body/div/div[3]/form/button[2]
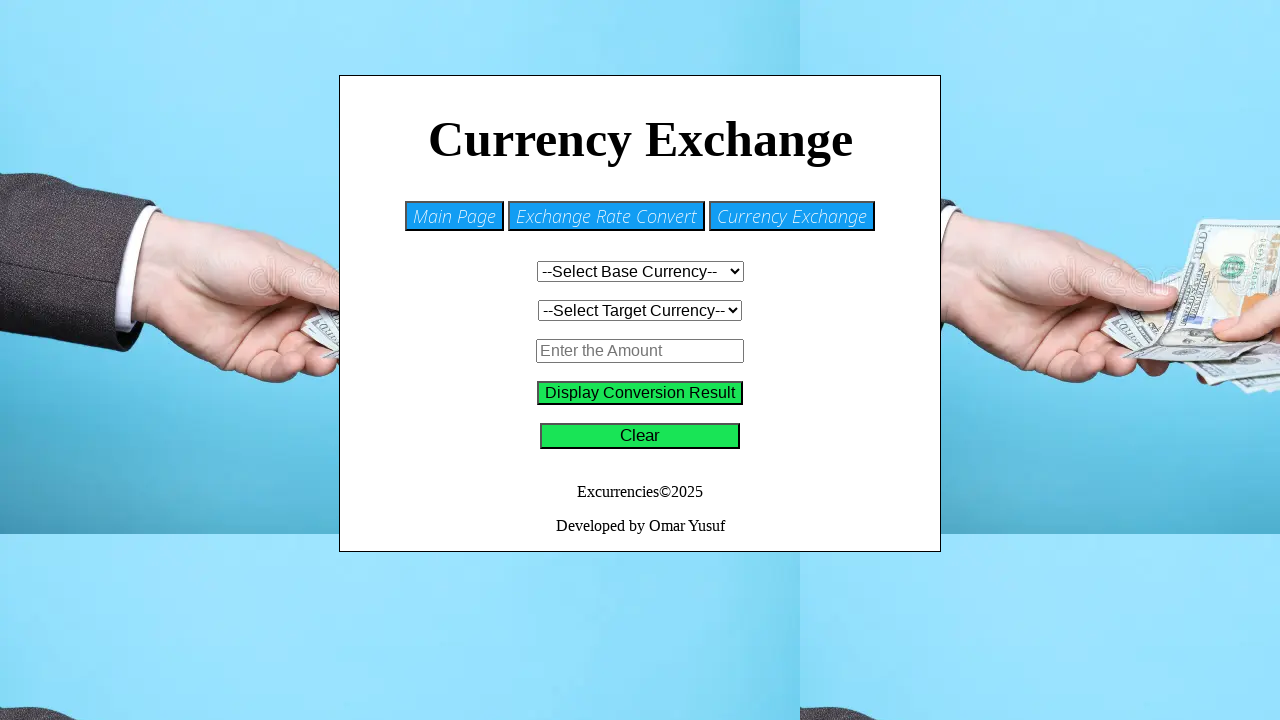

Located all form fields and result display element
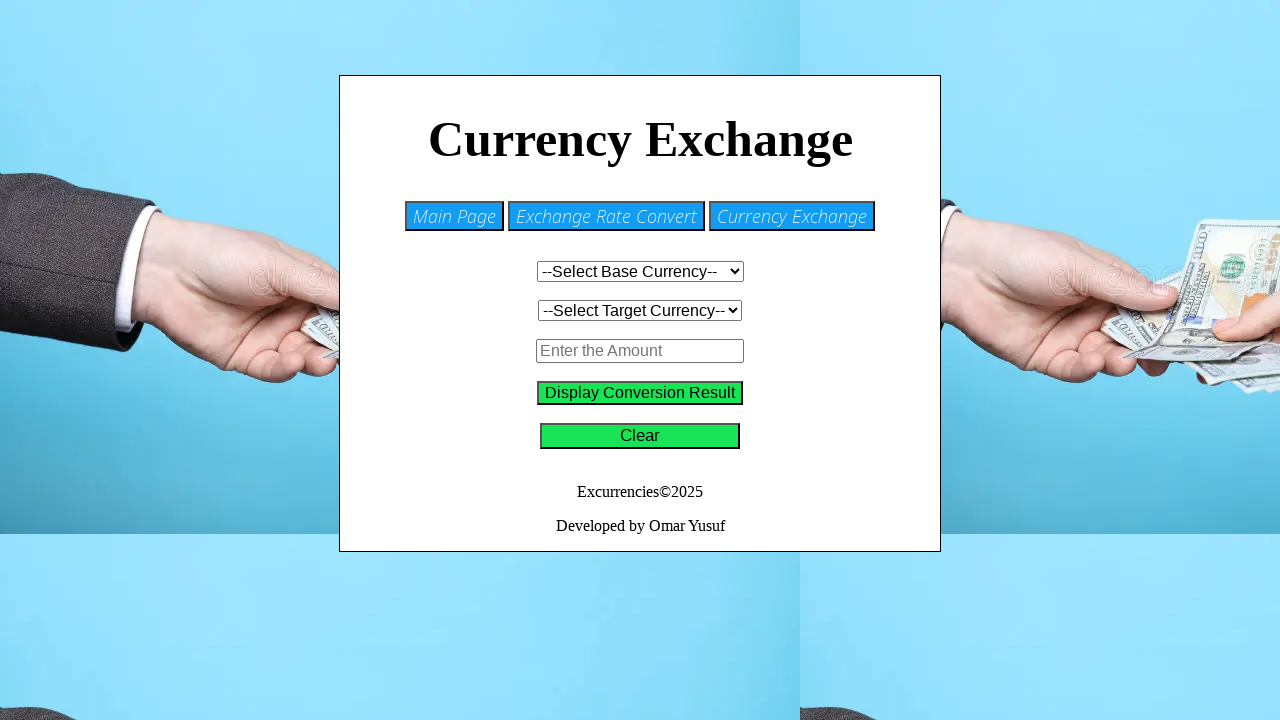

Verified base currency dropdown is cleared
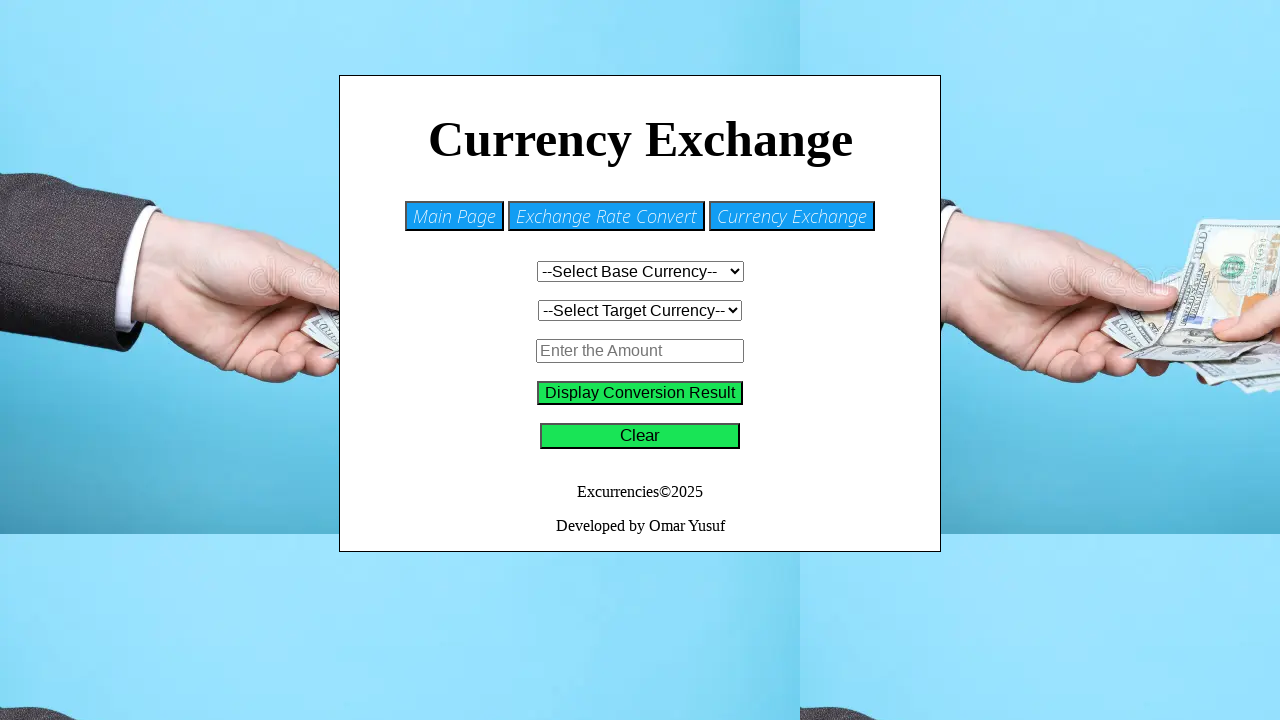

Verified target currency dropdown is cleared
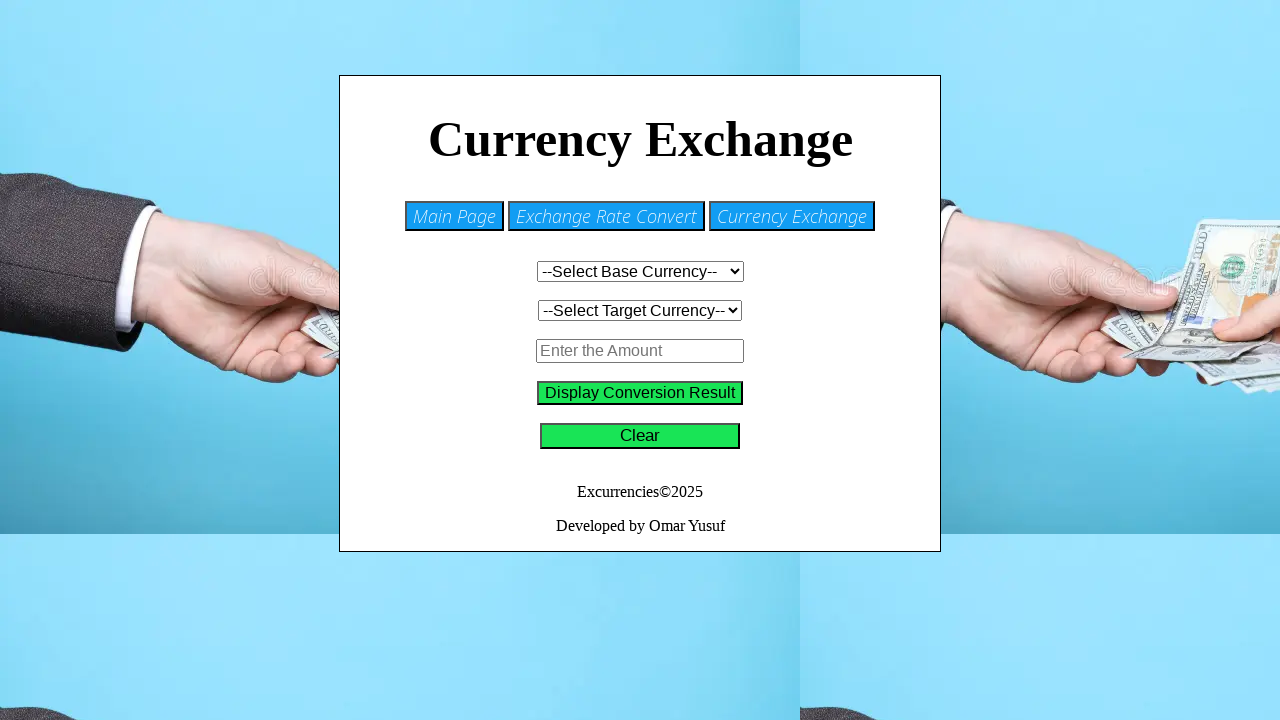

Verified amount input field is cleared
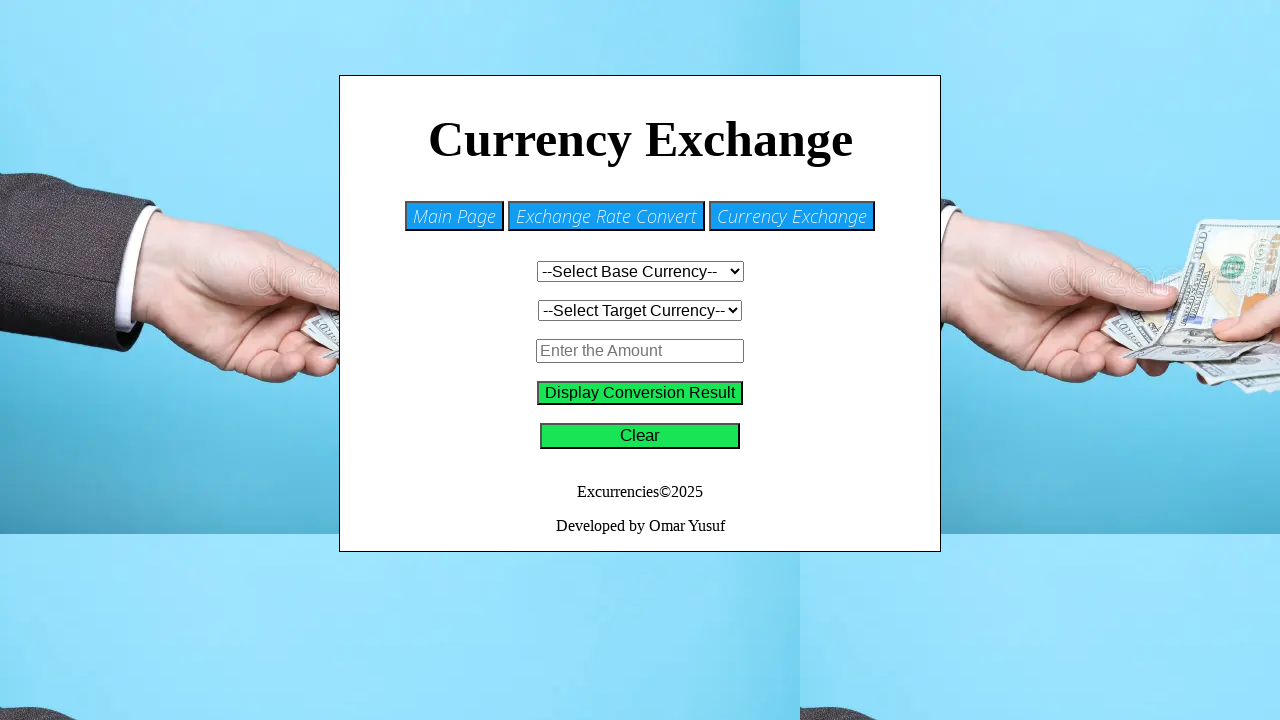

Verified conversion result display is cleared
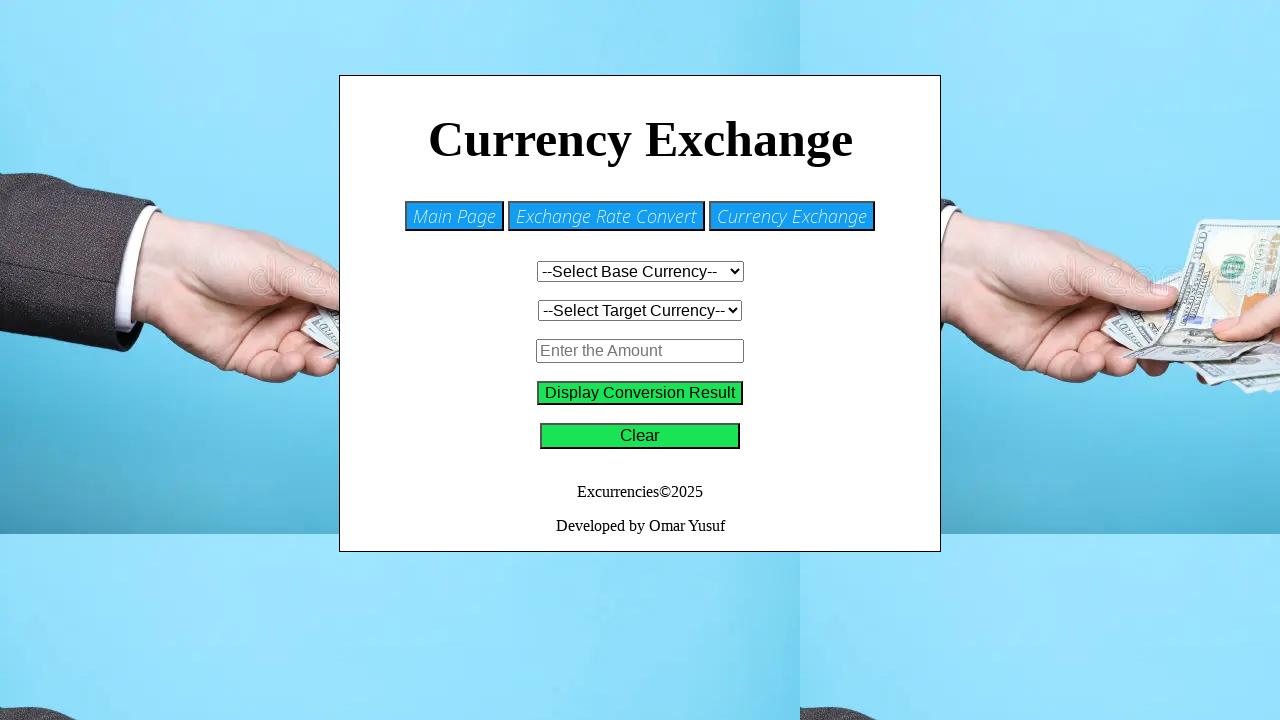

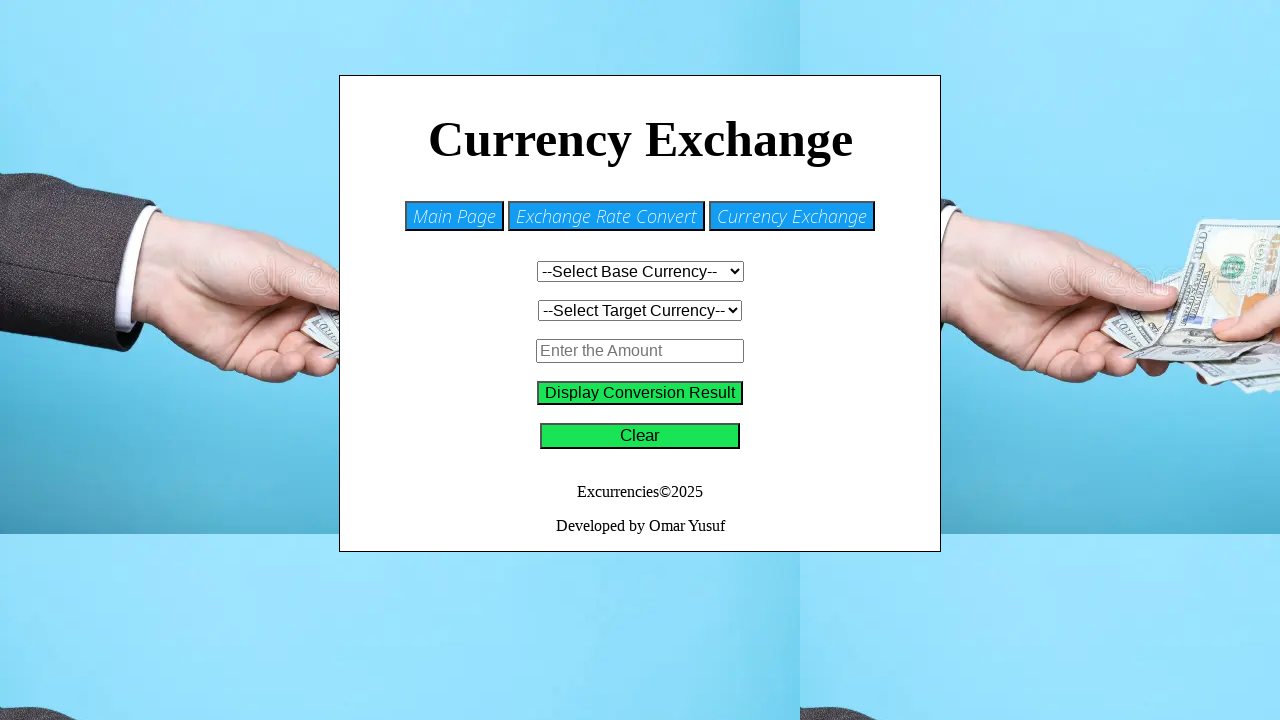